Tests frame handling functionality by navigating to a frames demo page, interacting with single and multiple nested frames, and filling input fields within those frames.

Starting URL: http://demo.automationtesting.in/Index.html

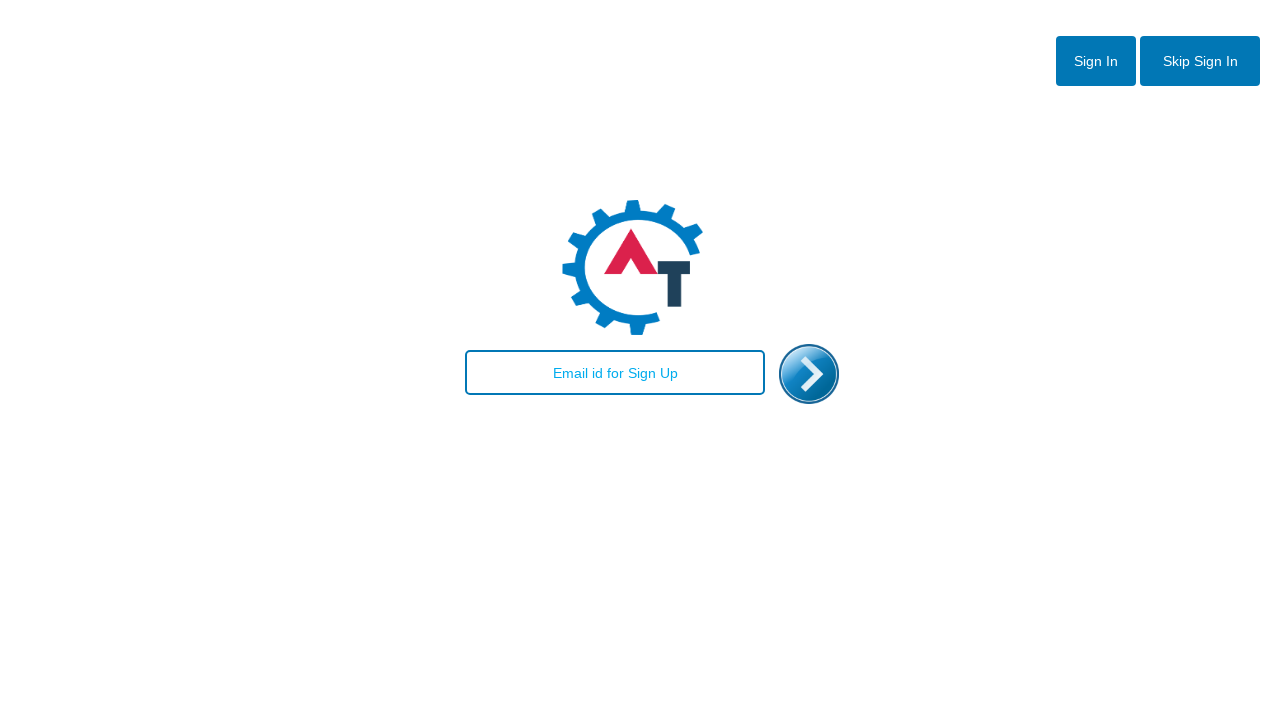

Verified page title is 'Index'
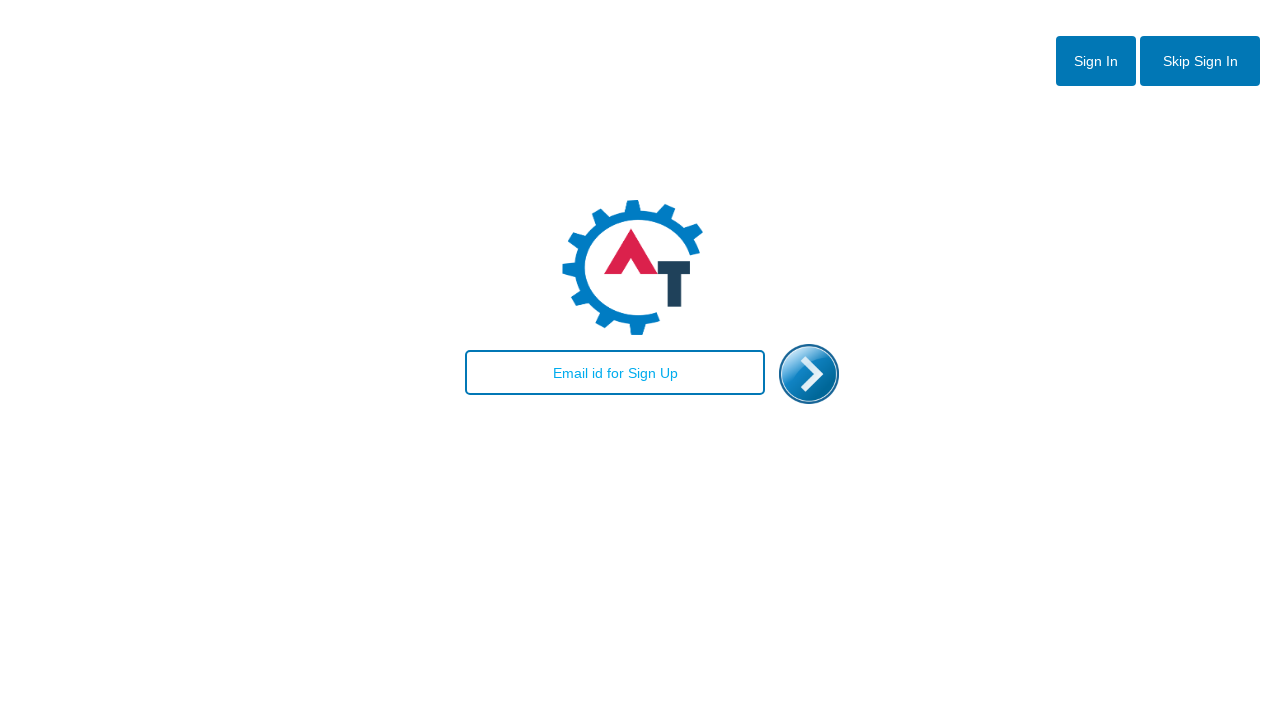

Clicked Skip button at (1200, 61) on #btn2
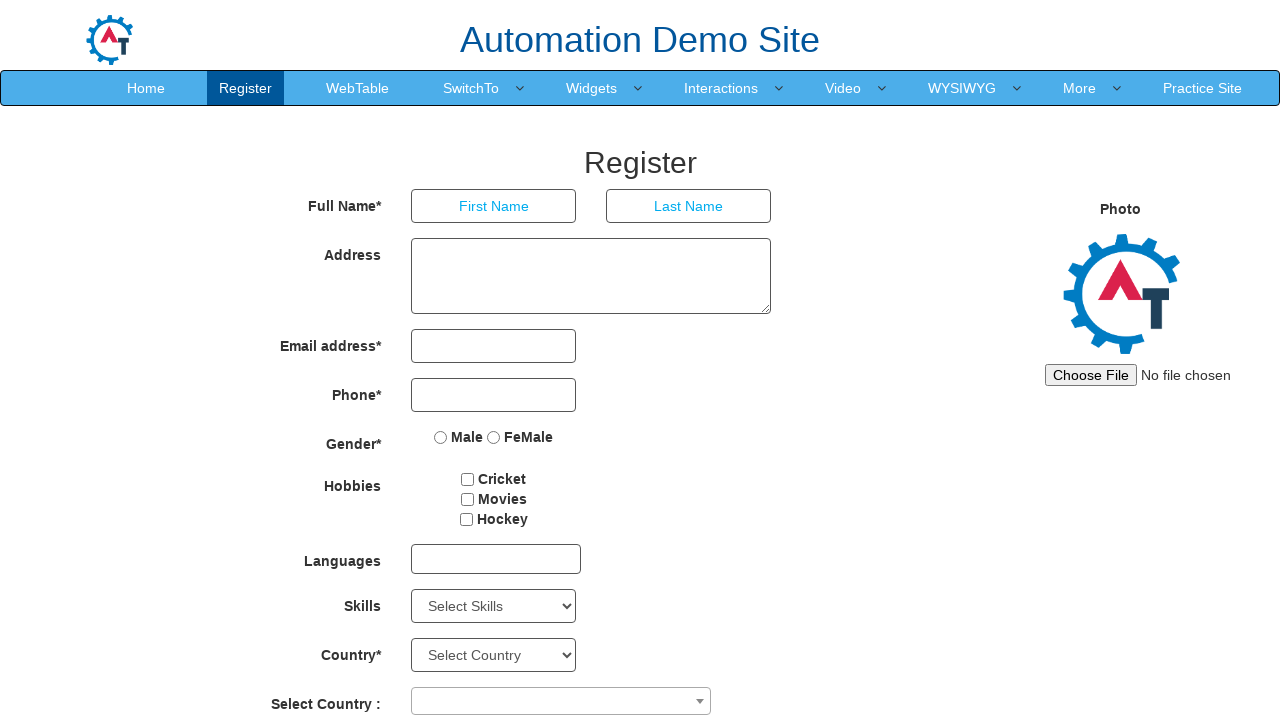

Hovered over 'Switch' menu element at (471, 88) on xpath=//a[contains(text(),'Switch')]
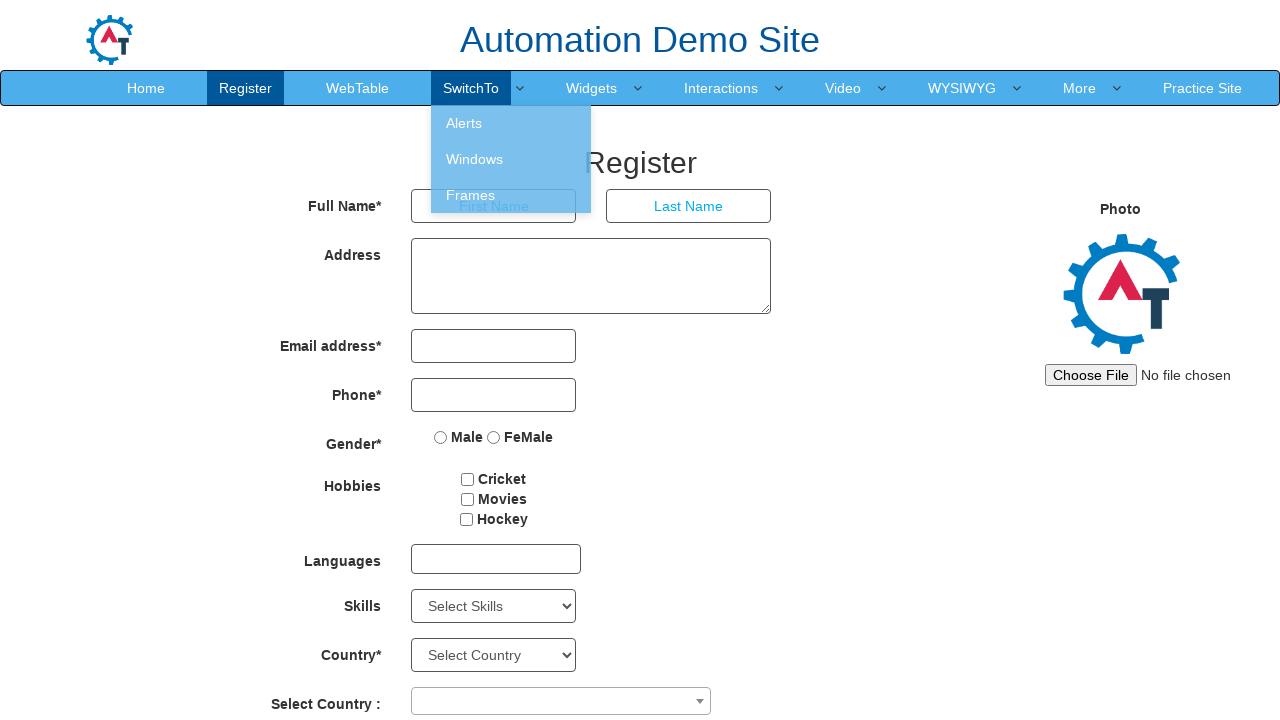

Clicked on Frames link at (511, 195) on xpath=//a[contains(text(),'Frames')]
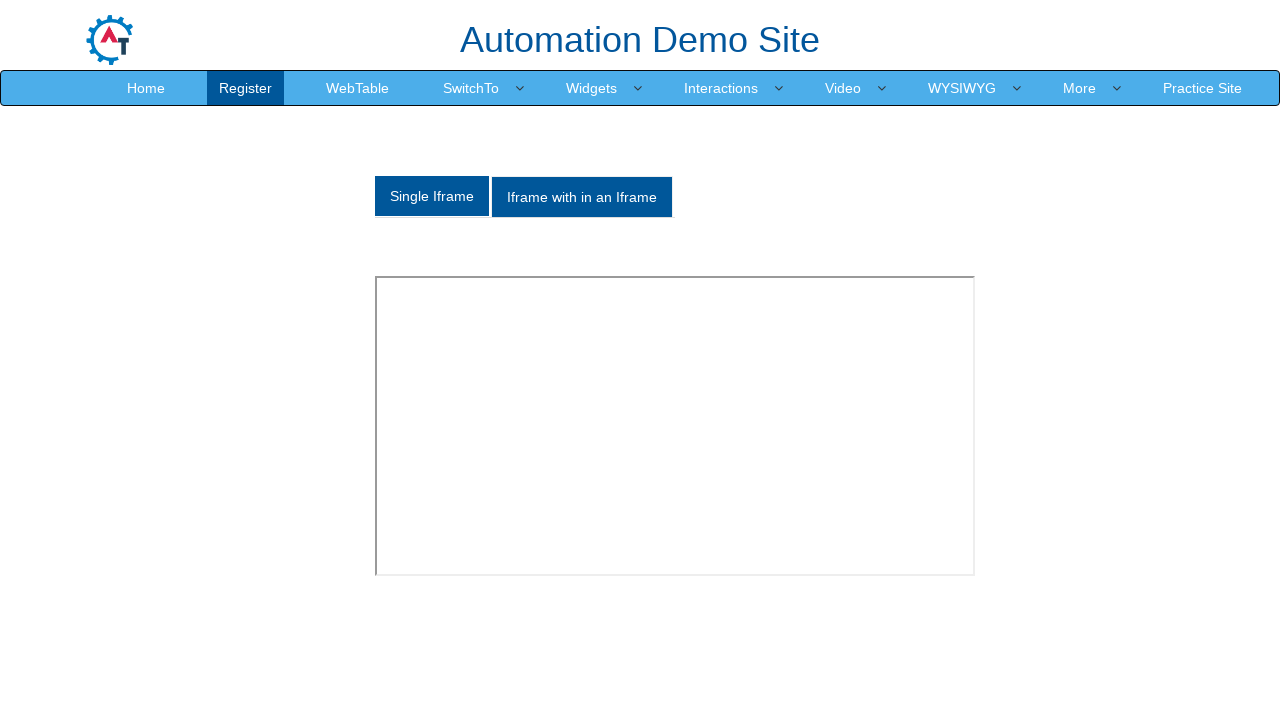

Navigated to Frames demo page
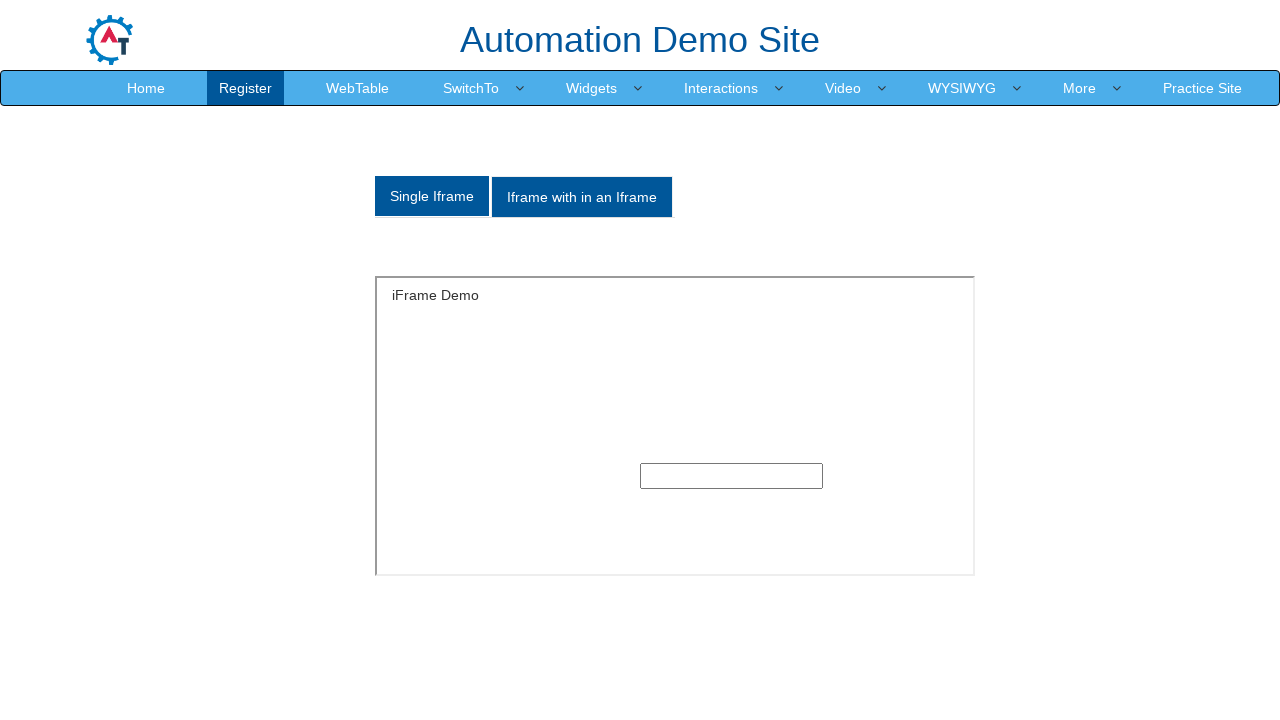

Clicked on Single Iframe tab at (432, 196) on .nav-tabs li:nth-child(1) a
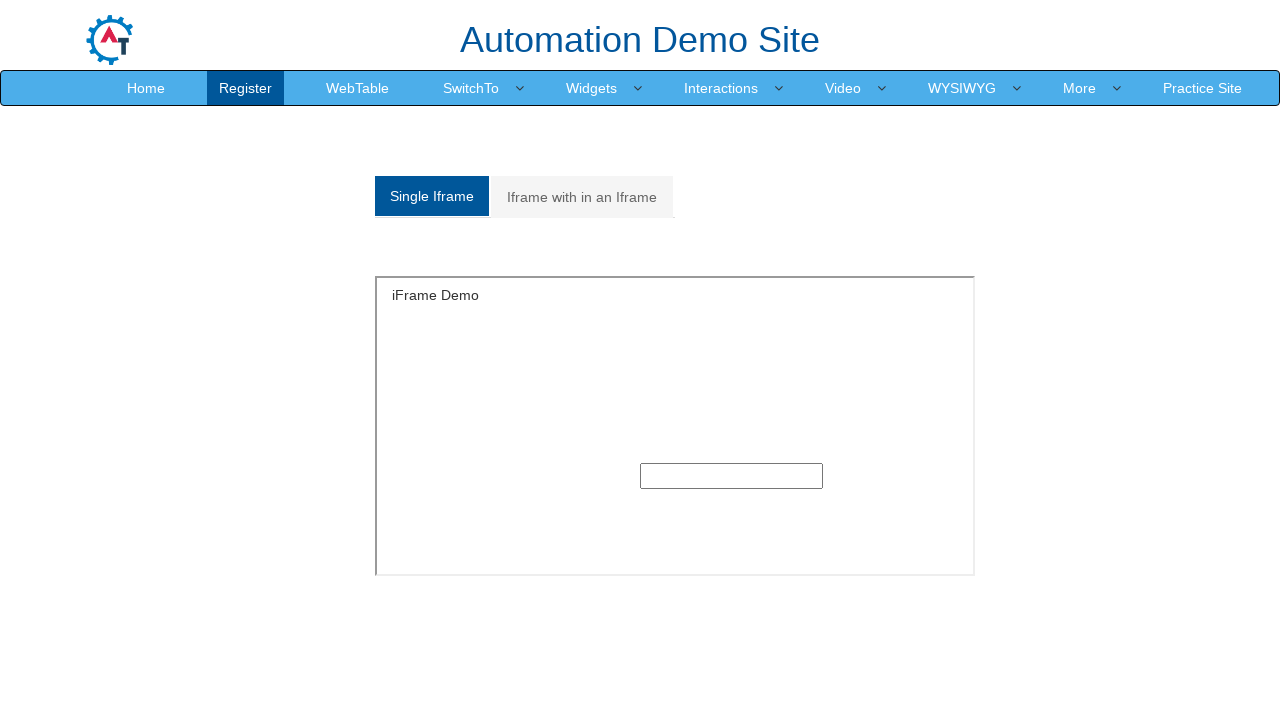

Filled input field in single frame with 'Salut' on #singleframe >> internal:control=enter-frame >> input[type='text']
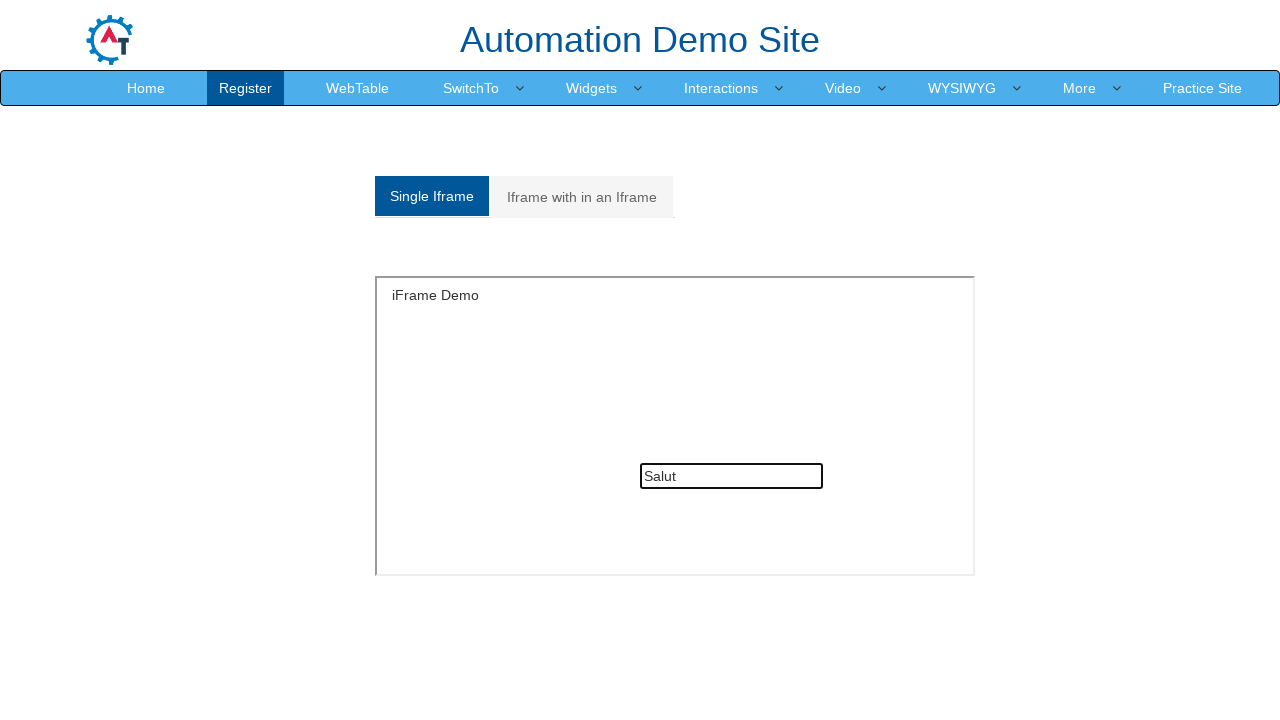

Clicked on Multiple Frames tab at (582, 197) on .nav-tabs li:nth-child(2) a
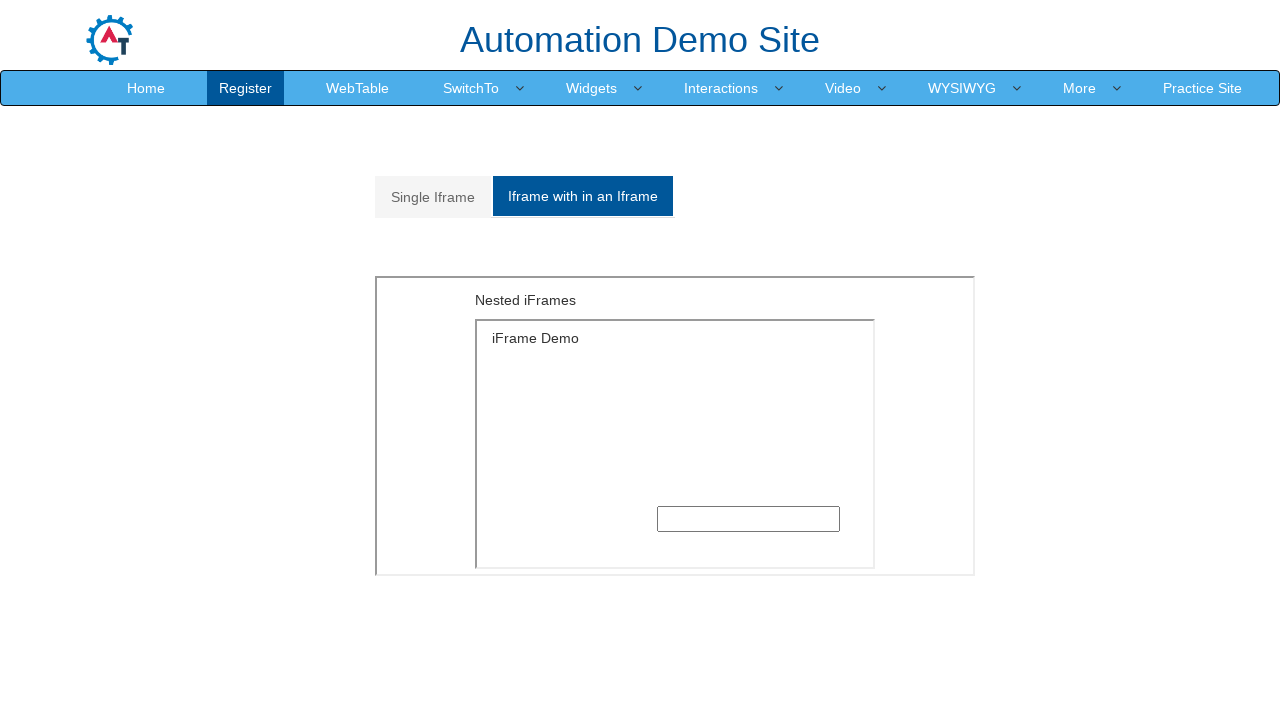

Filled input field in nested frame with 'Salut' on xpath=//iframe[@src='MultipleFrames.html'] >> internal:control=enter-frame >> xp
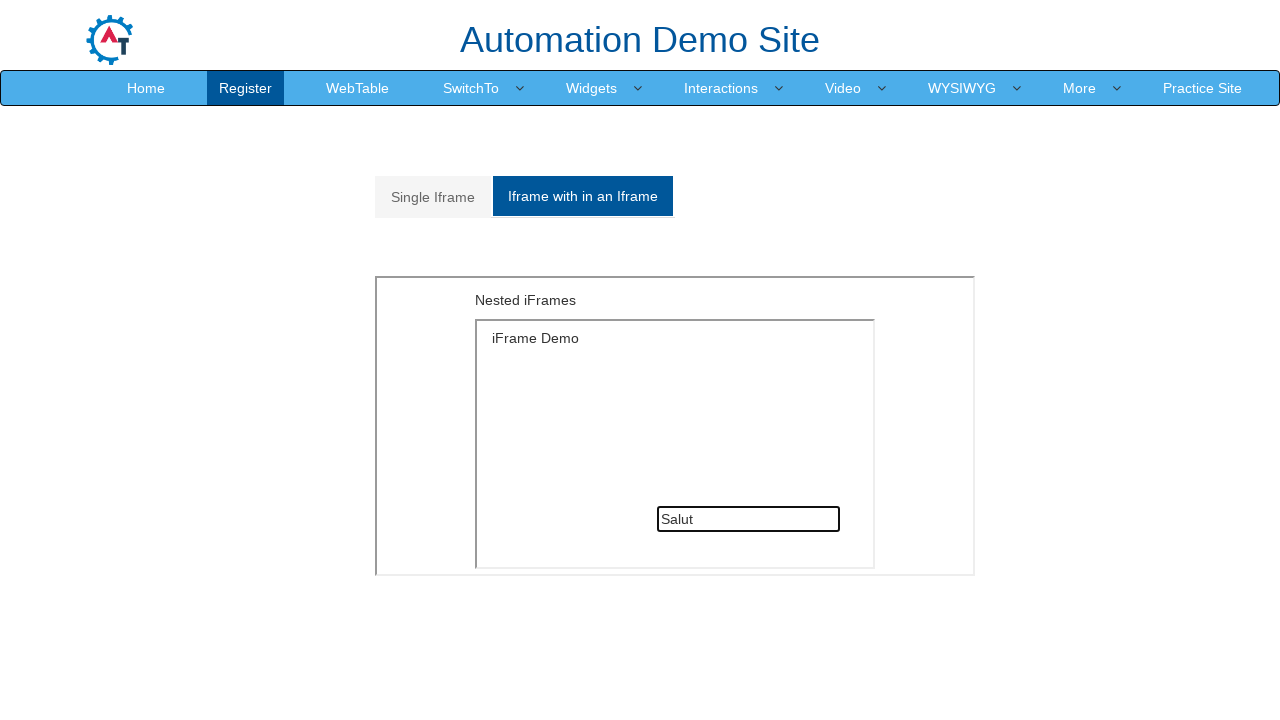

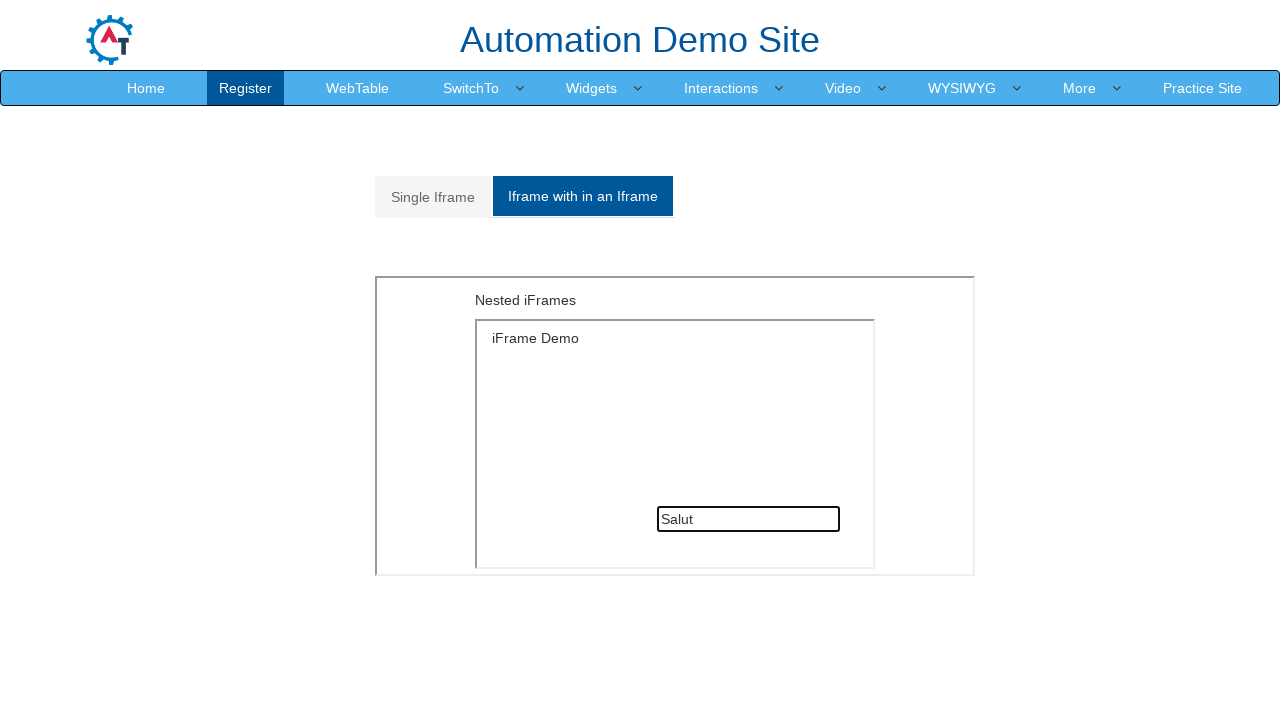